Tests SVGOMG's global optimization options by toggling "Remove XML instructions", "Remove comments", and "Remove metadata" settings and verifying the SVG markup output changes accordingly in the MARKUP tab.

Starting URL: https://jakearchibald.github.io/svgomg

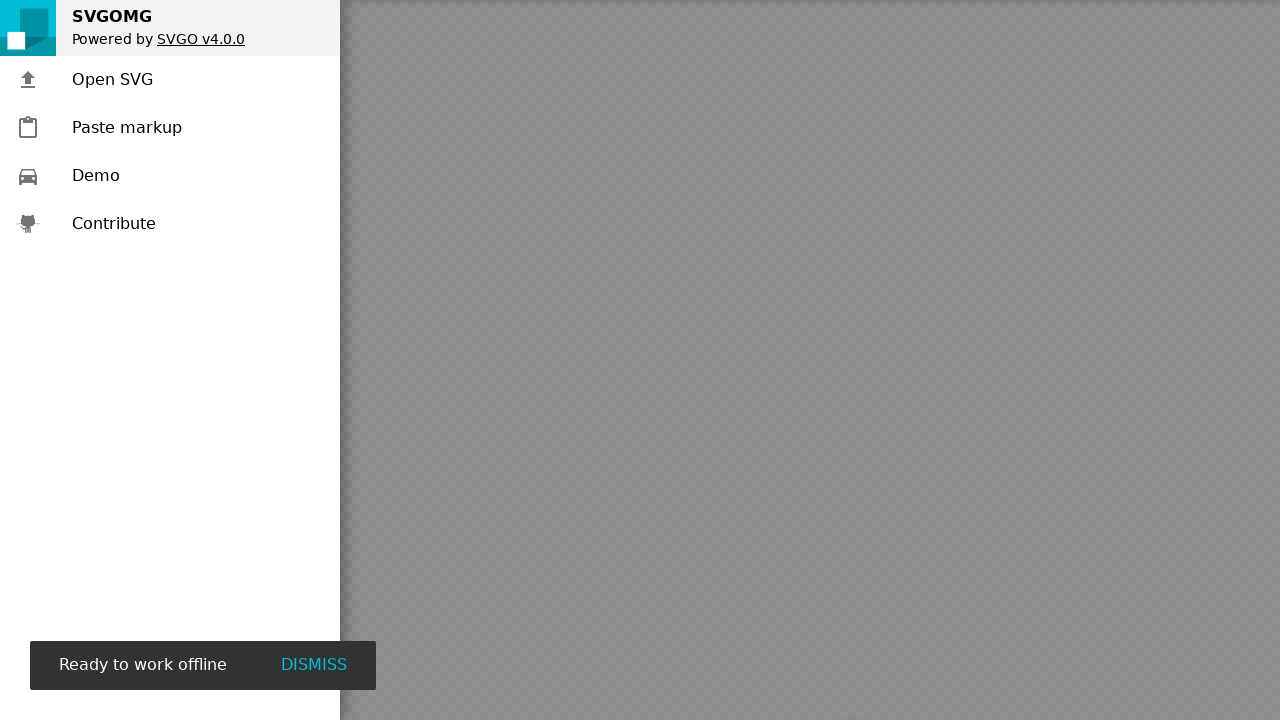

Clicked Demo to load a sample SVG at (96, 176) on text=Demo
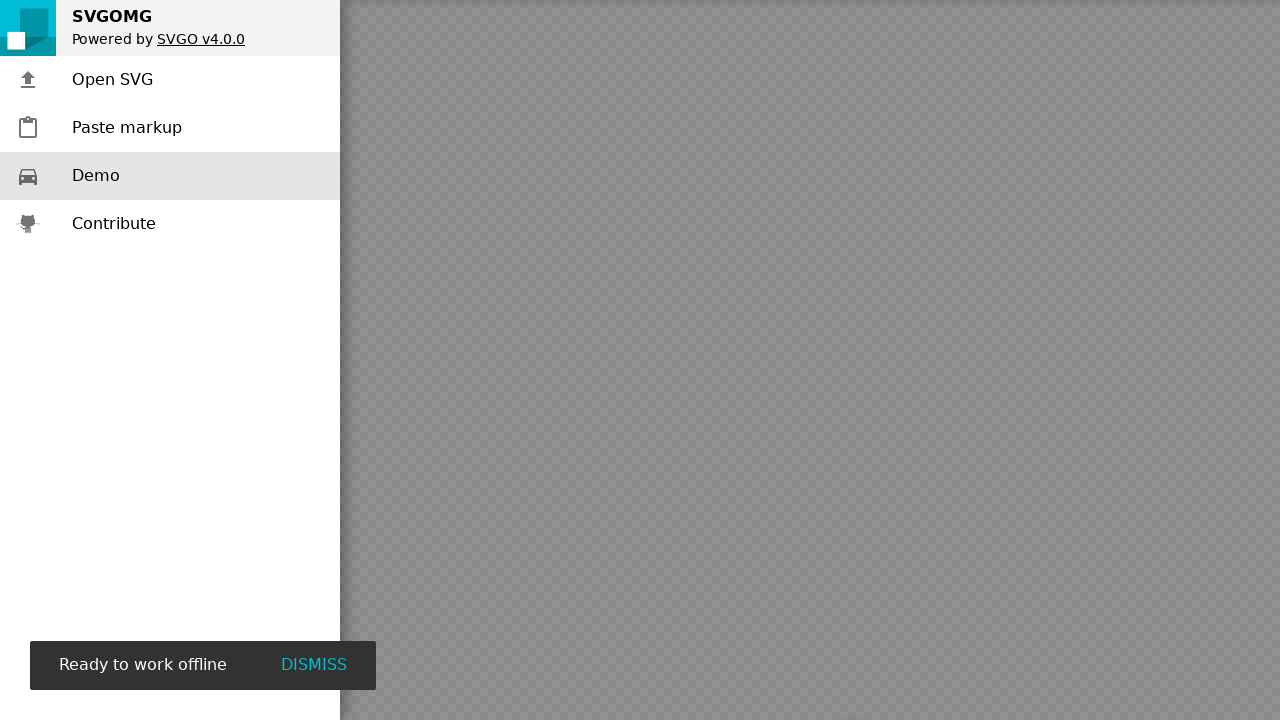

Clicked RESET ALL to restore default settings at (1211, 655) on text=RESET ALL
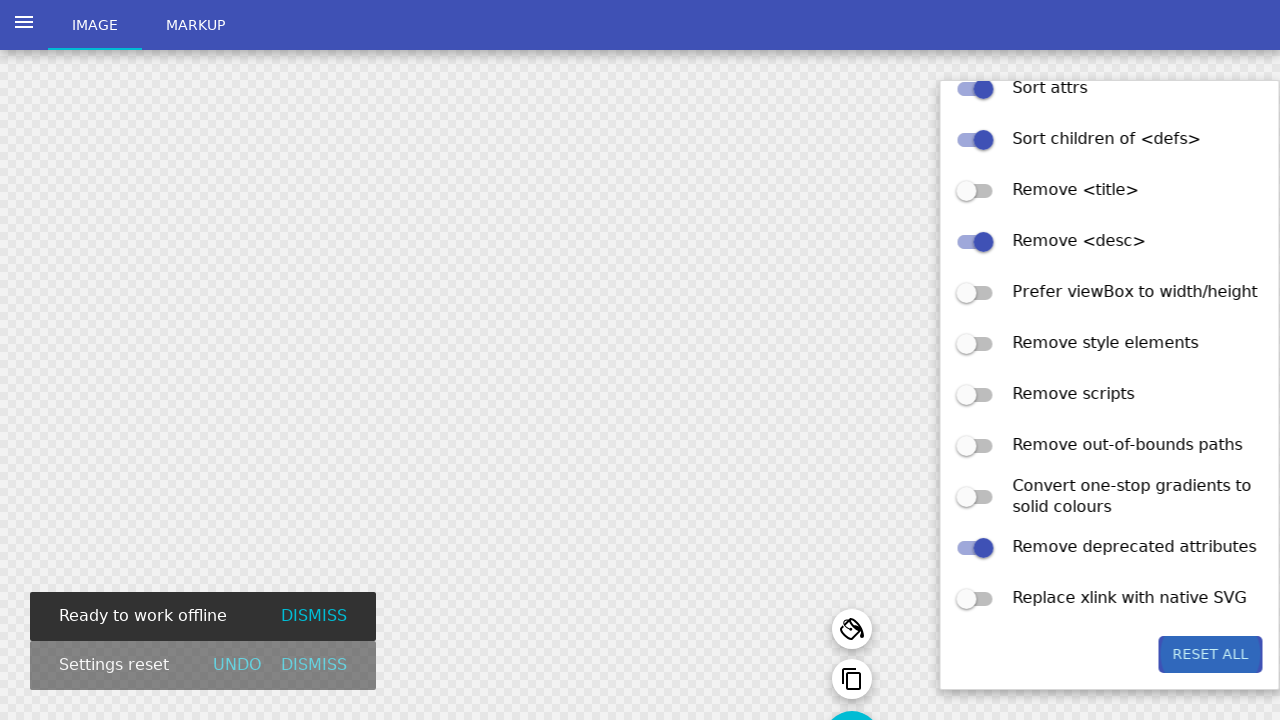

Switched to MARKUP tab to view SVG code at (172, 26) on input[value=code]
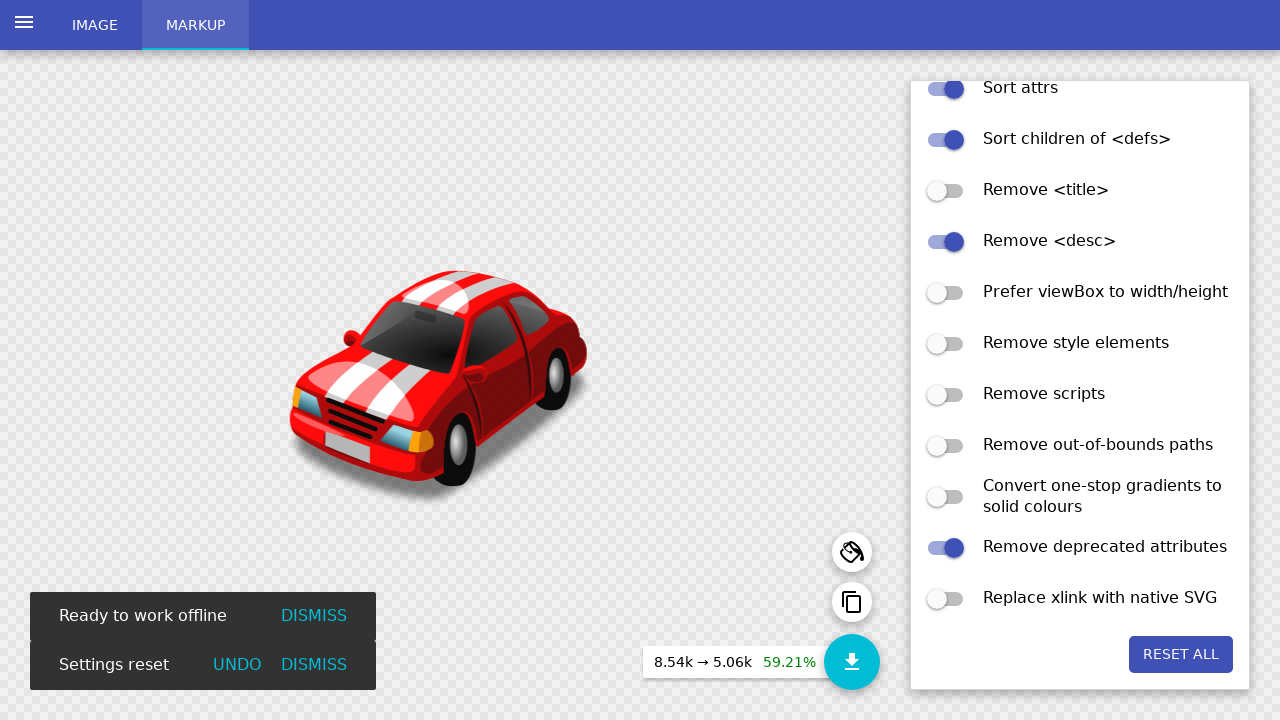

Toggled 'Remove XML instructions' option at (1080, 385) on text=Remove XML instructions
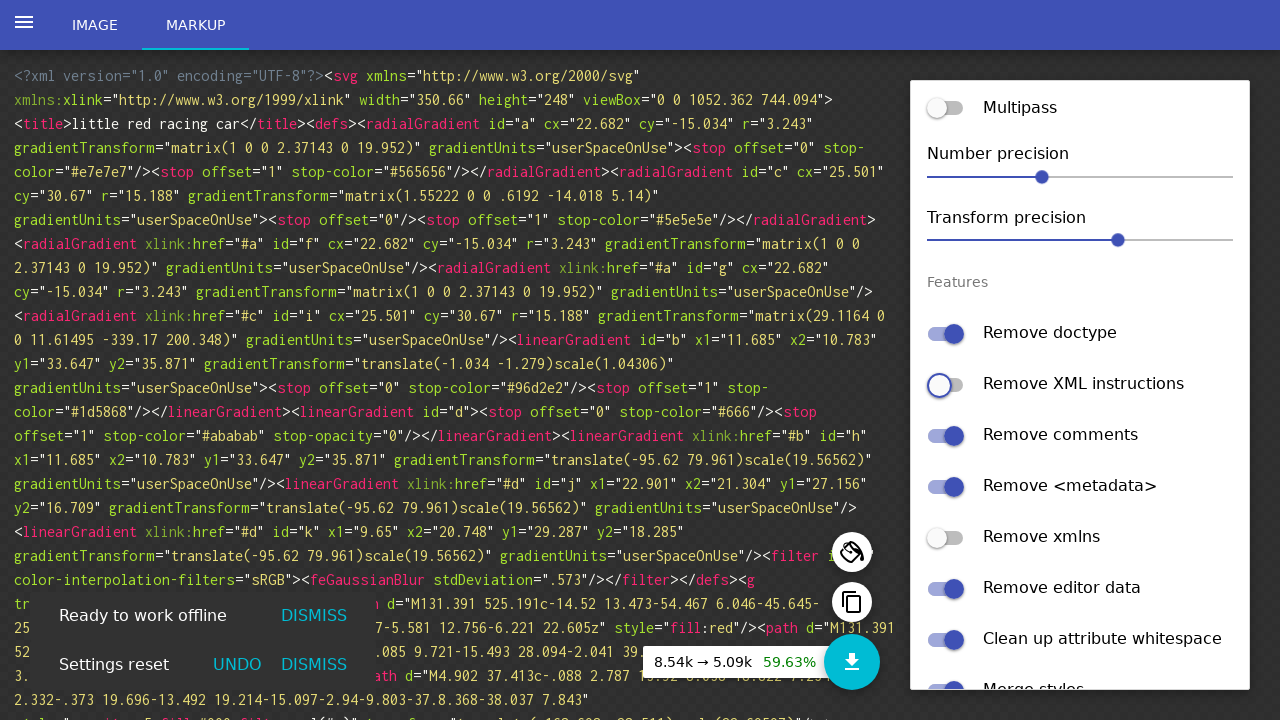

Waited for UI to update after toggling Remove XML instructions
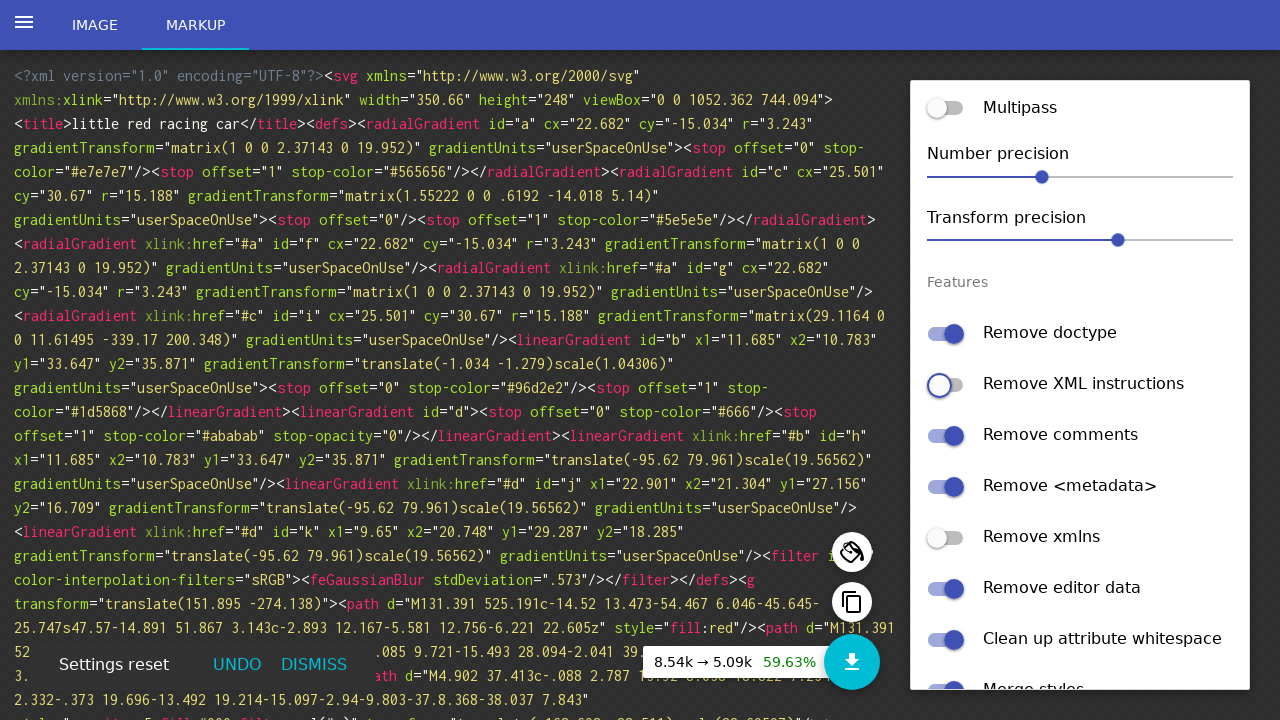

Toggled 'Remove comments' option at (1080, 436) on text=Remove comments
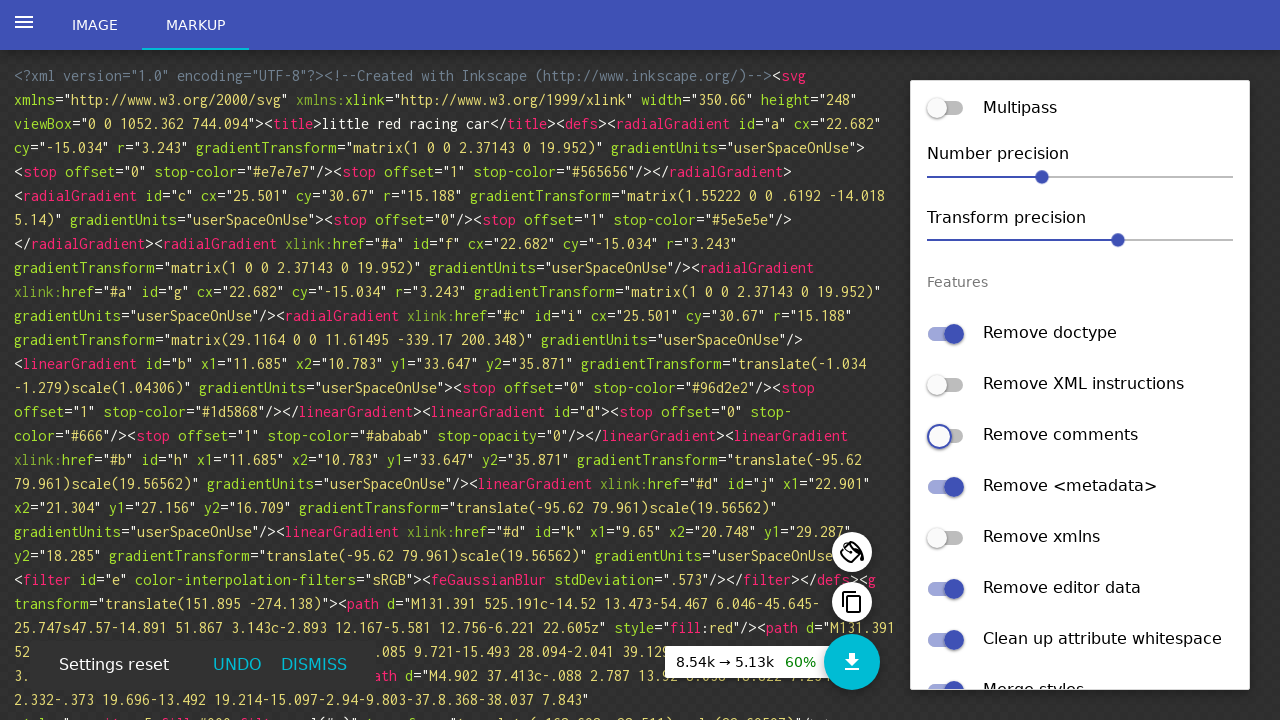

Waited for UI to update after toggling Remove comments
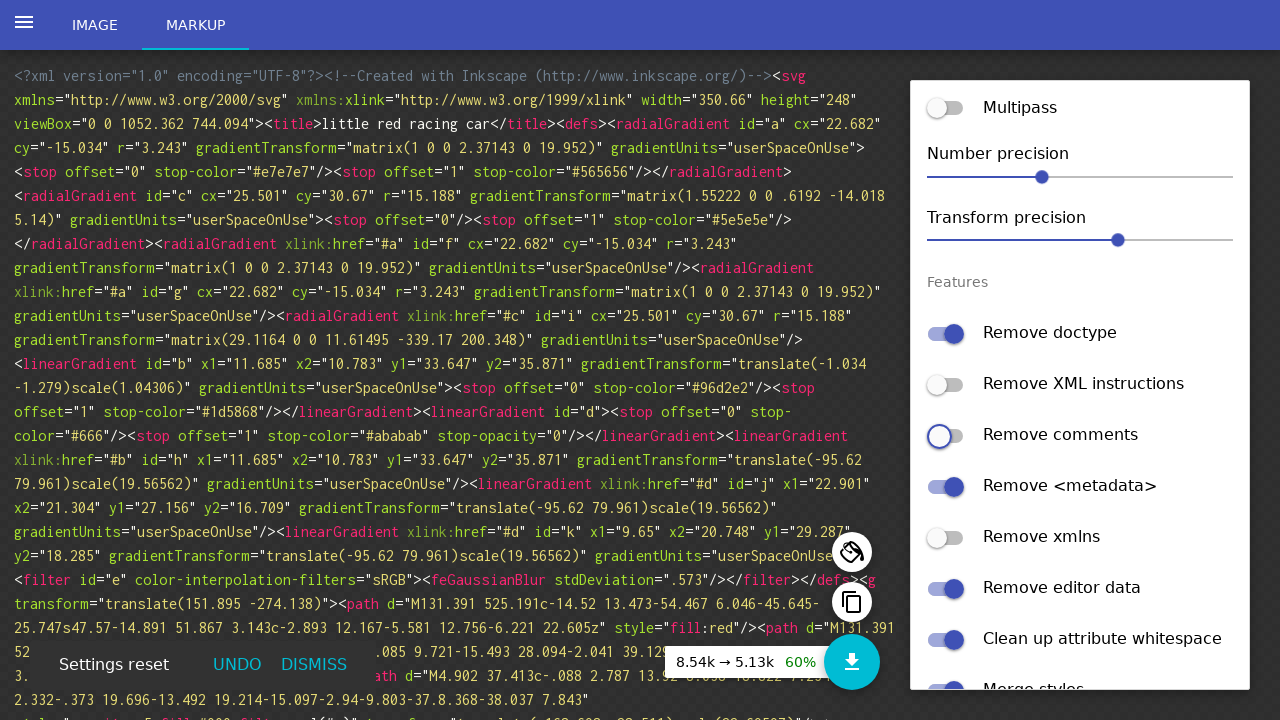

Toggled 'Remove <metadata>' option at (1080, 487) on text=Remove <metadata>
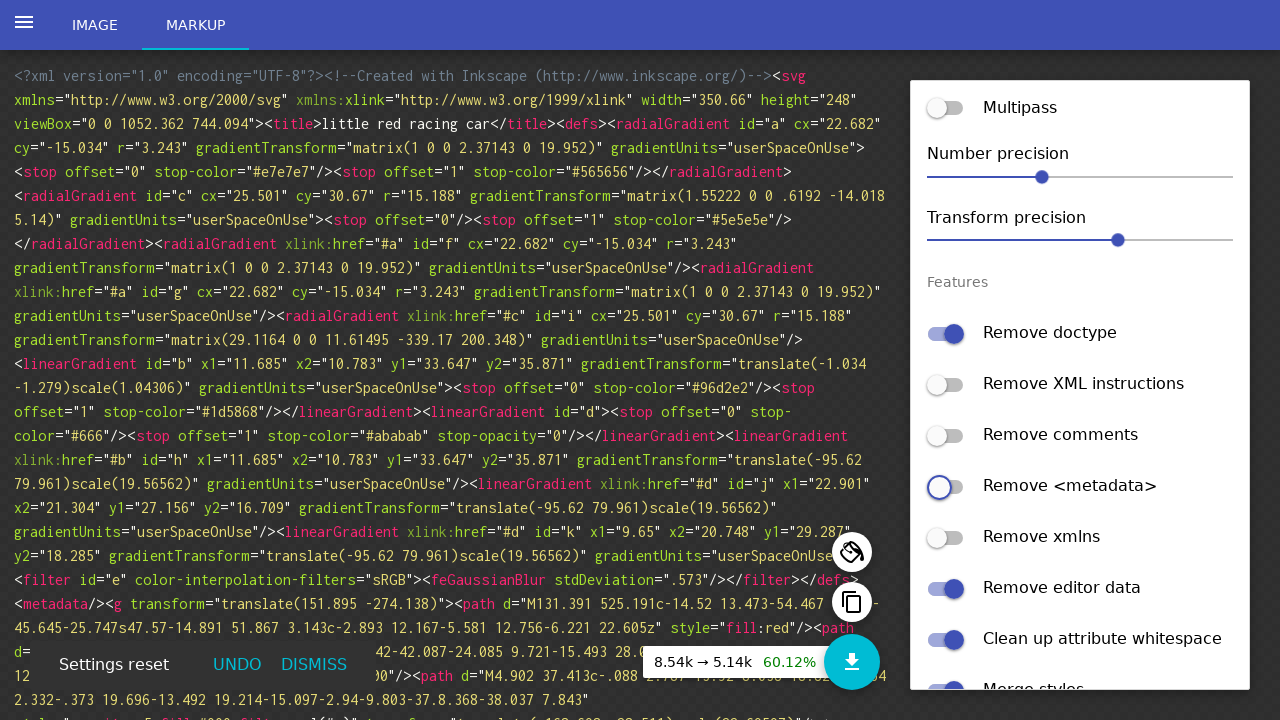

Waited for SVG markup to update after all toggle operations
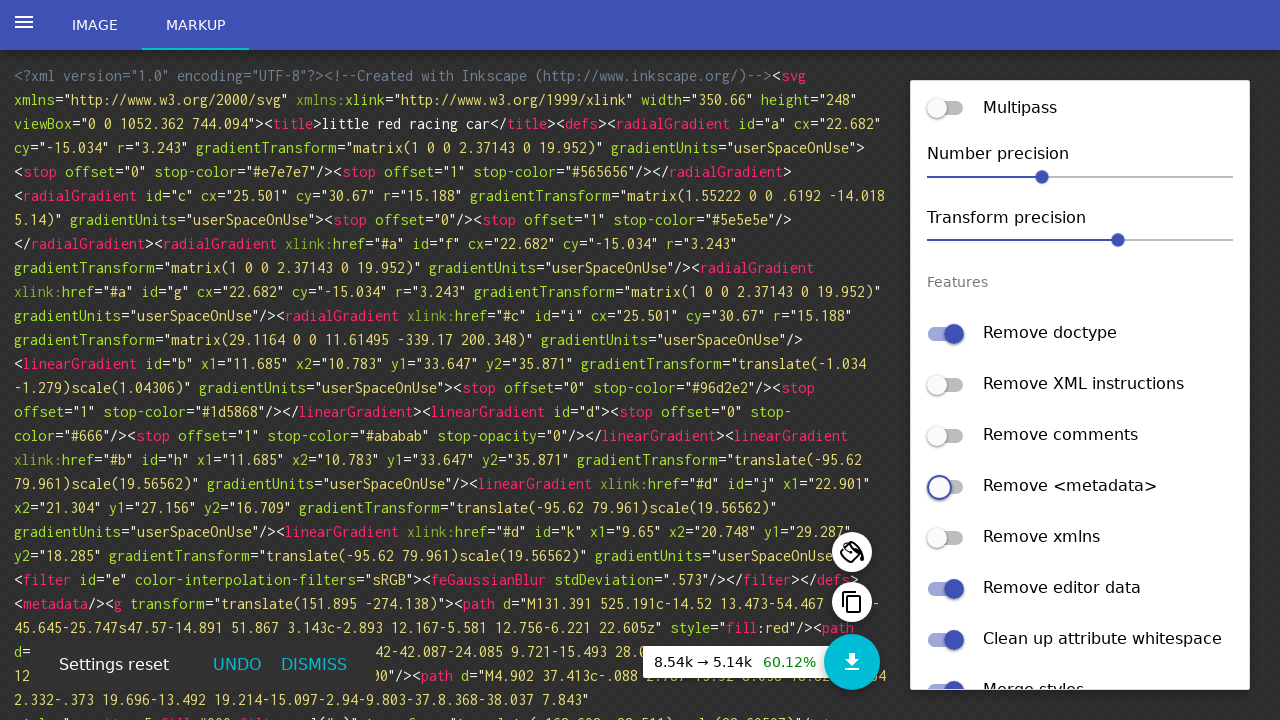

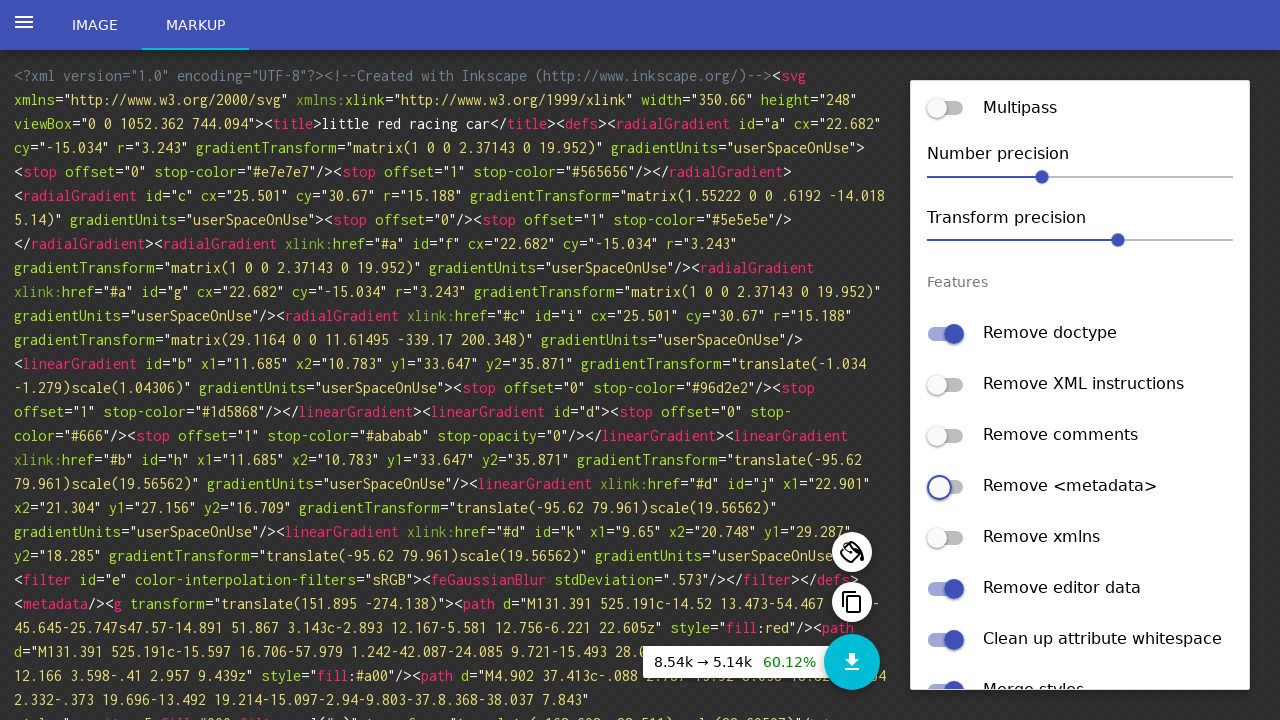